Tests dropdown selection functionality by selecting options using different methods (index, value, text)

Starting URL: http://the-internet.herokuapp.com/dropdown

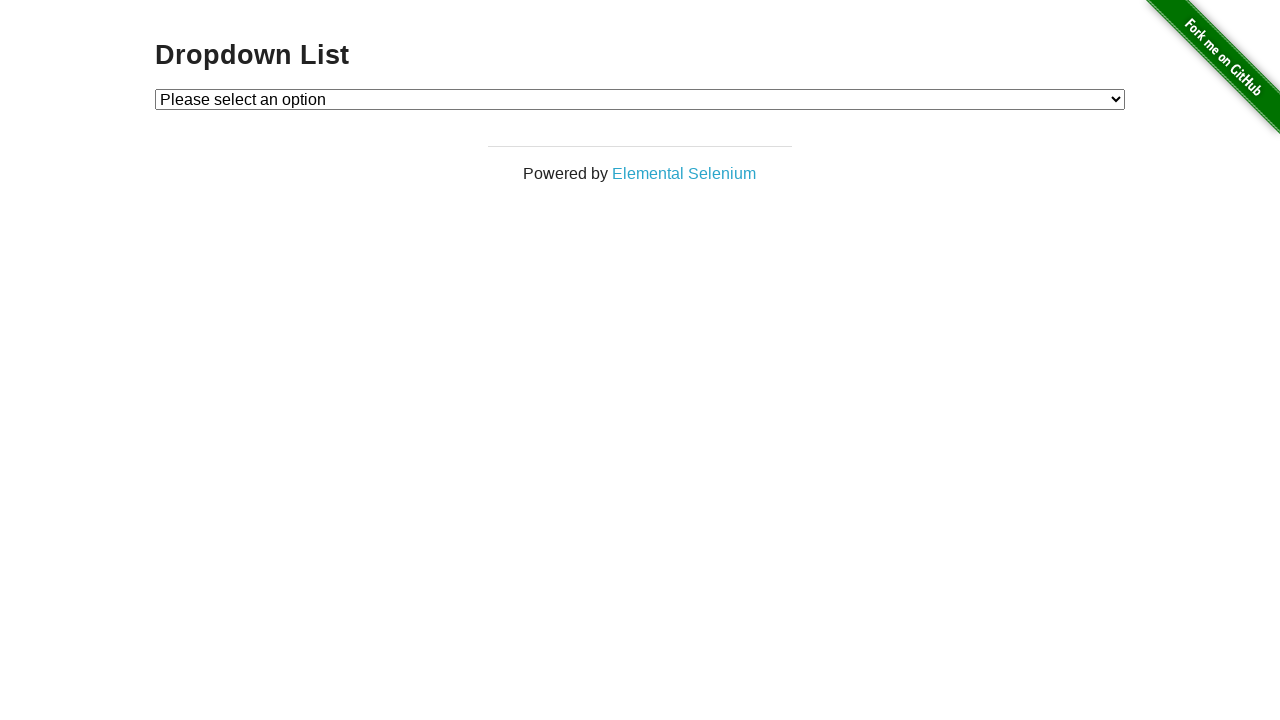

Located dropdown element with id 'dropdown'
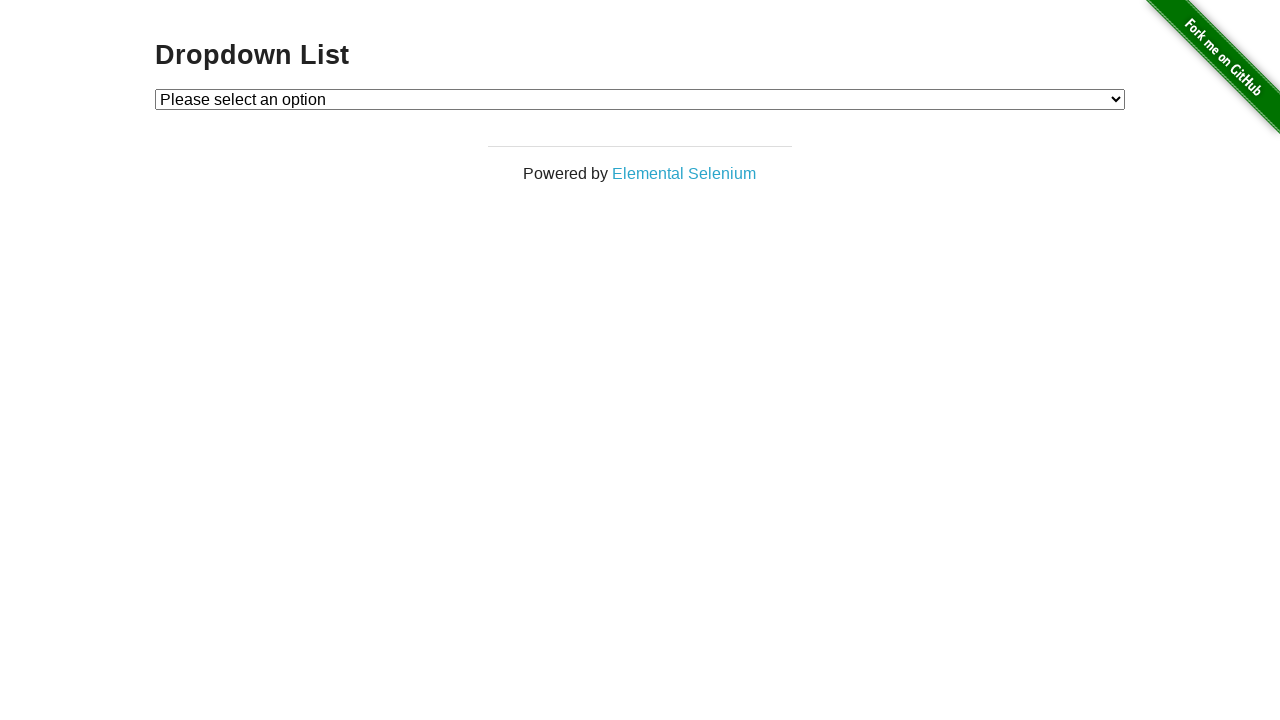

Located all option elements within dropdown
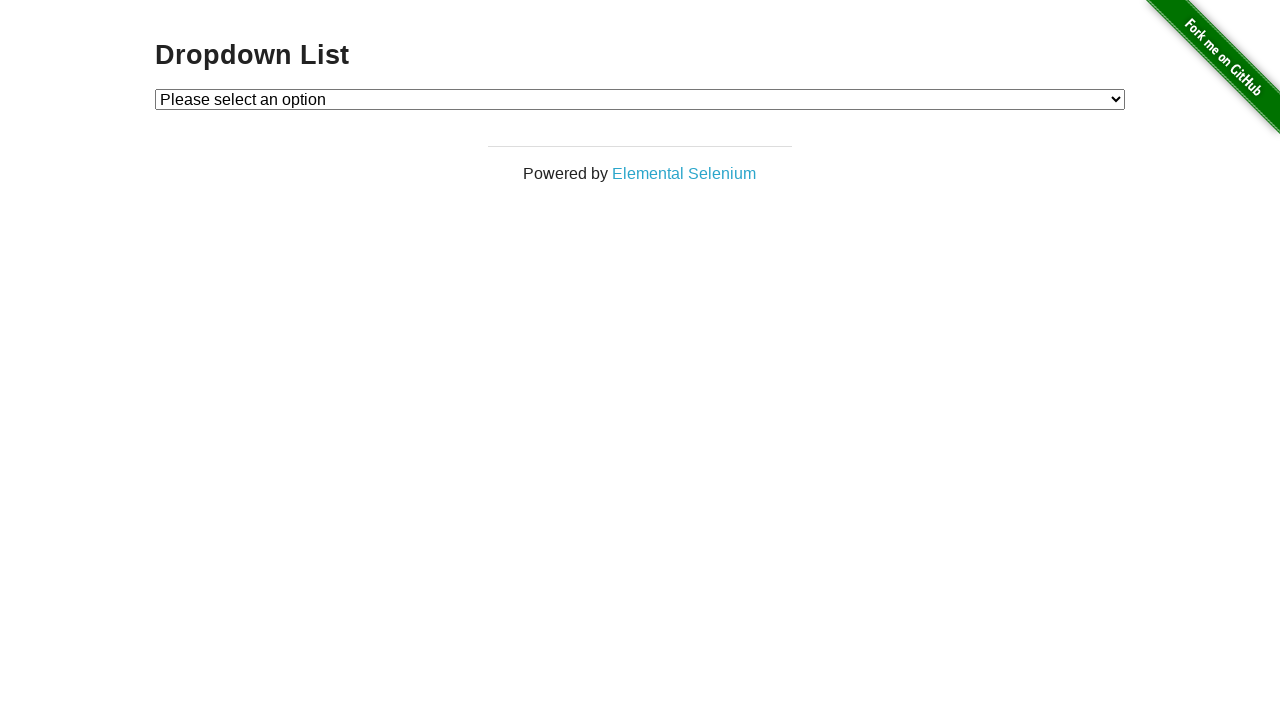

Verified dropdown contains exactly 3 options
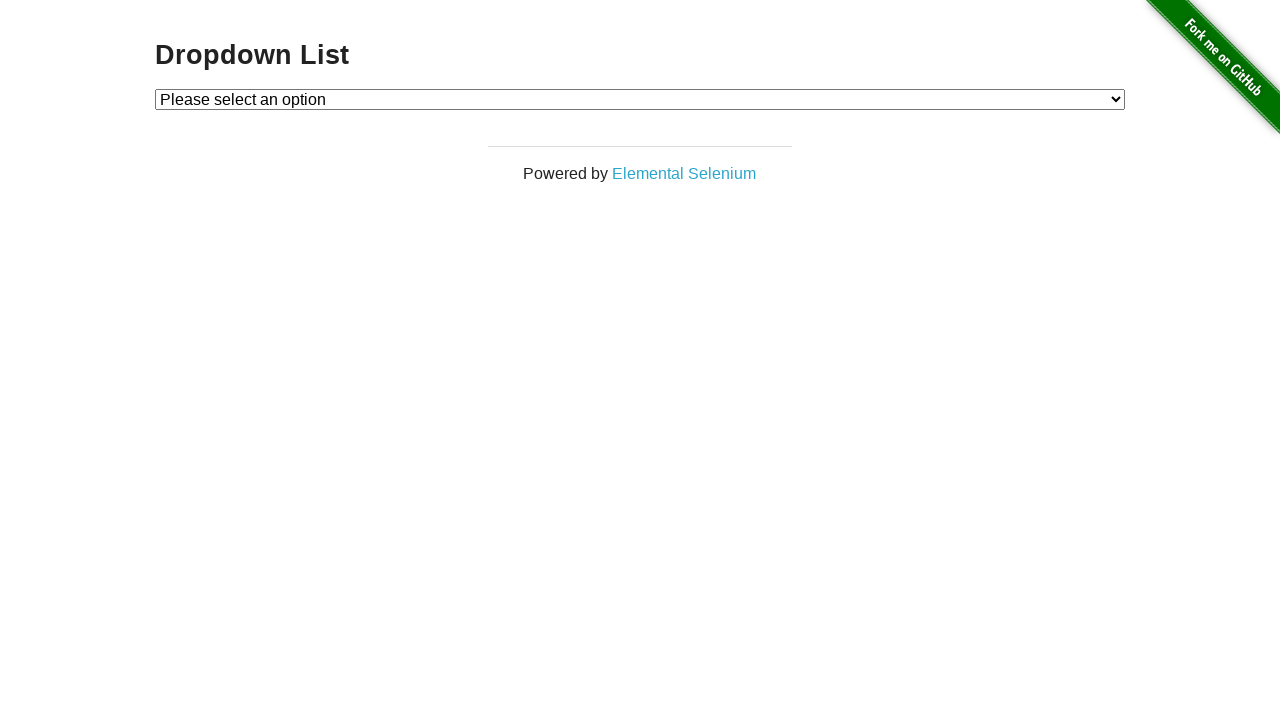

Selected dropdown option by index 1 on #dropdown
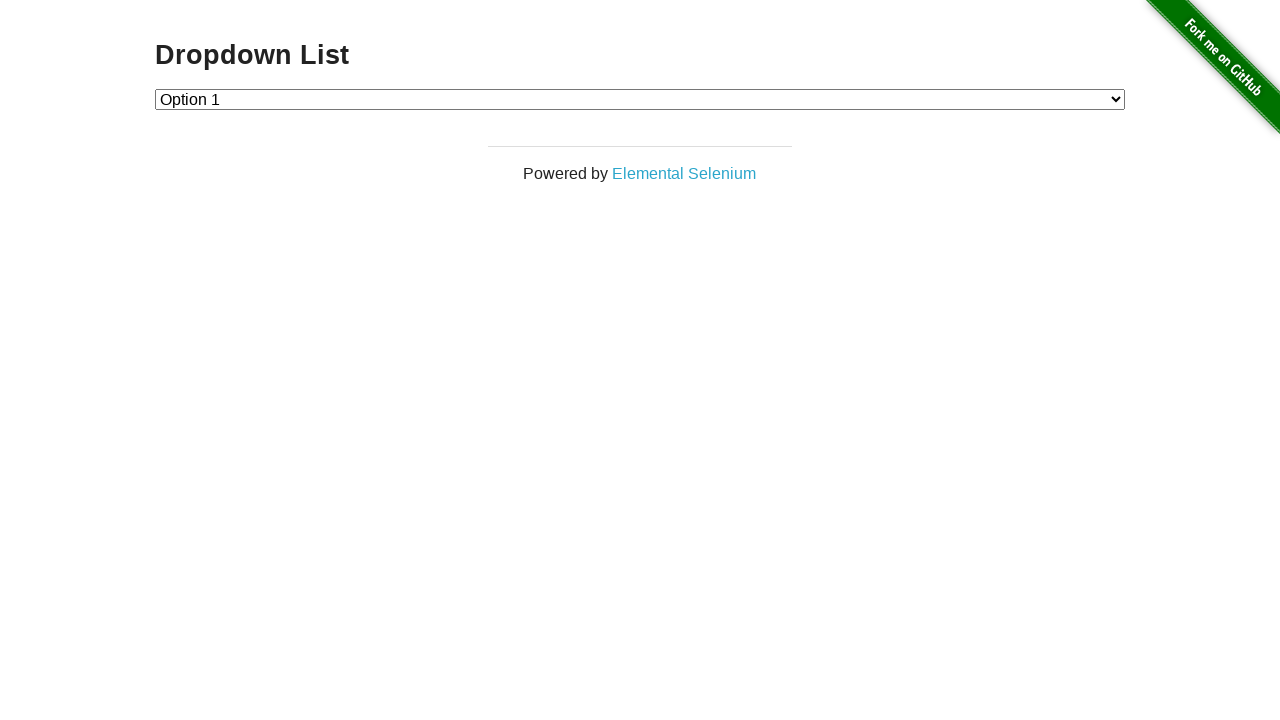

Selected dropdown option by value '2' on #dropdown
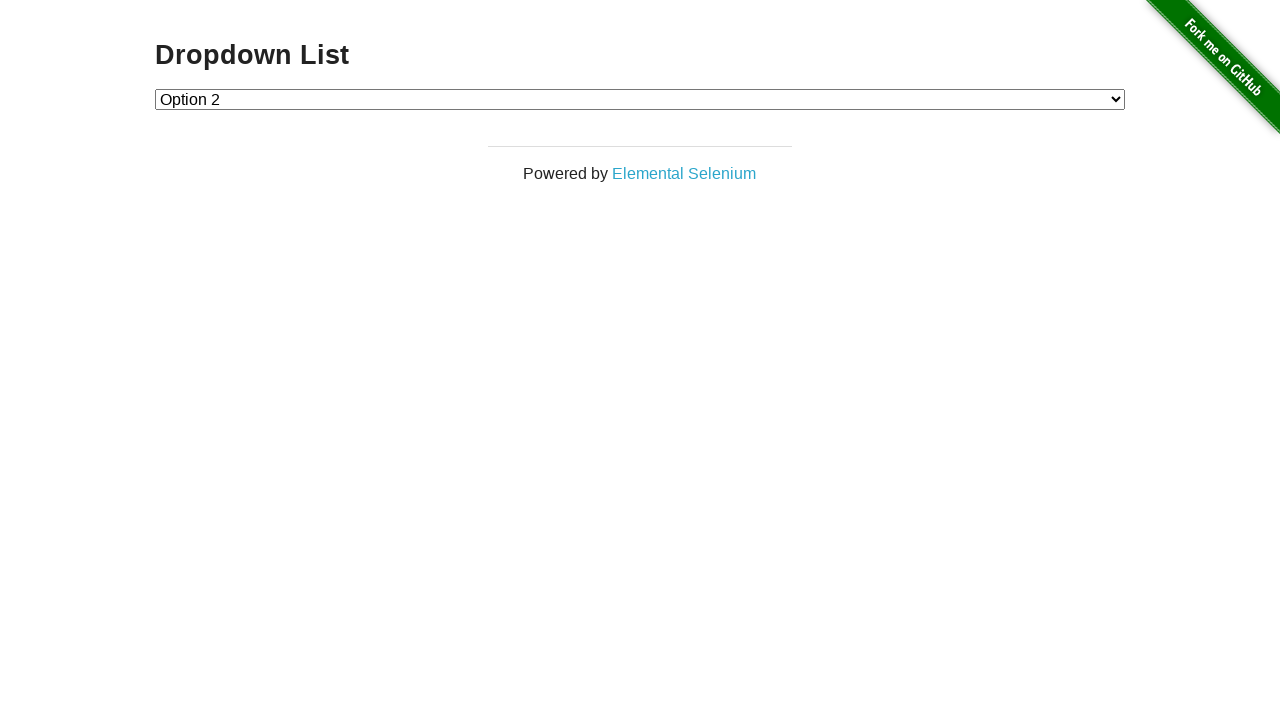

Attempted to select disabled option by label 'Please select an option' on #dropdown
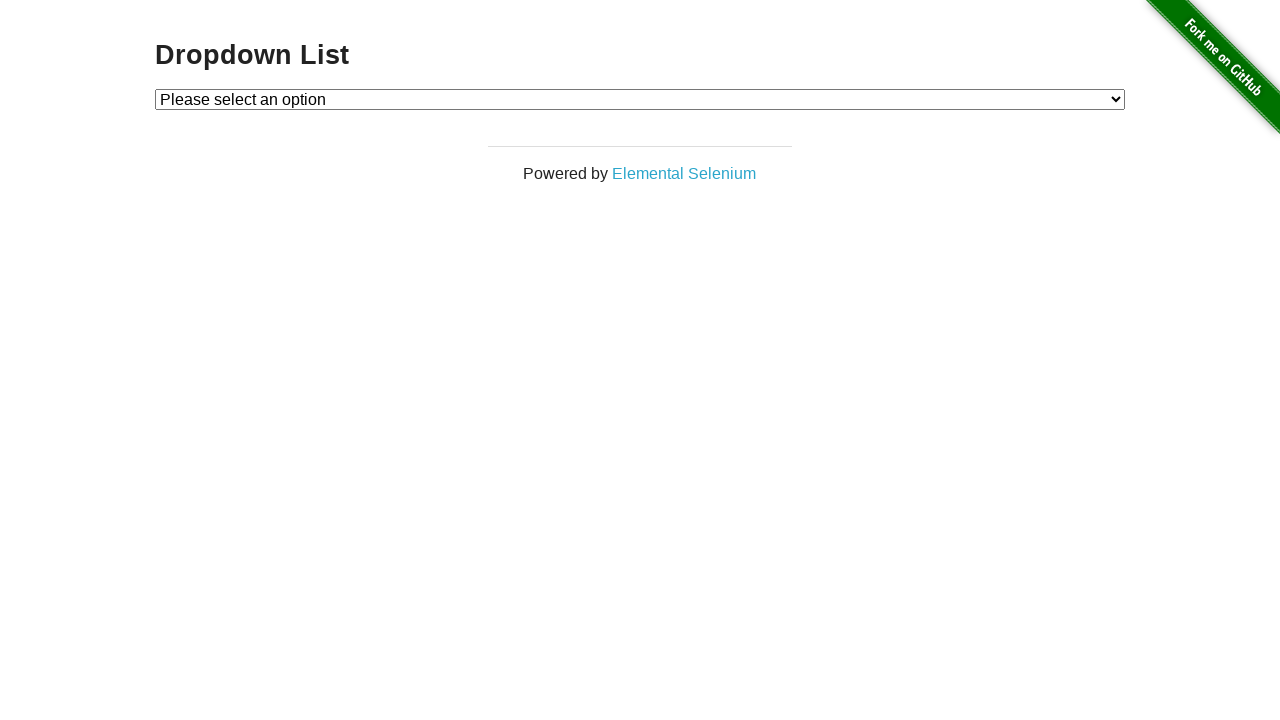

Located first option element (index 0)
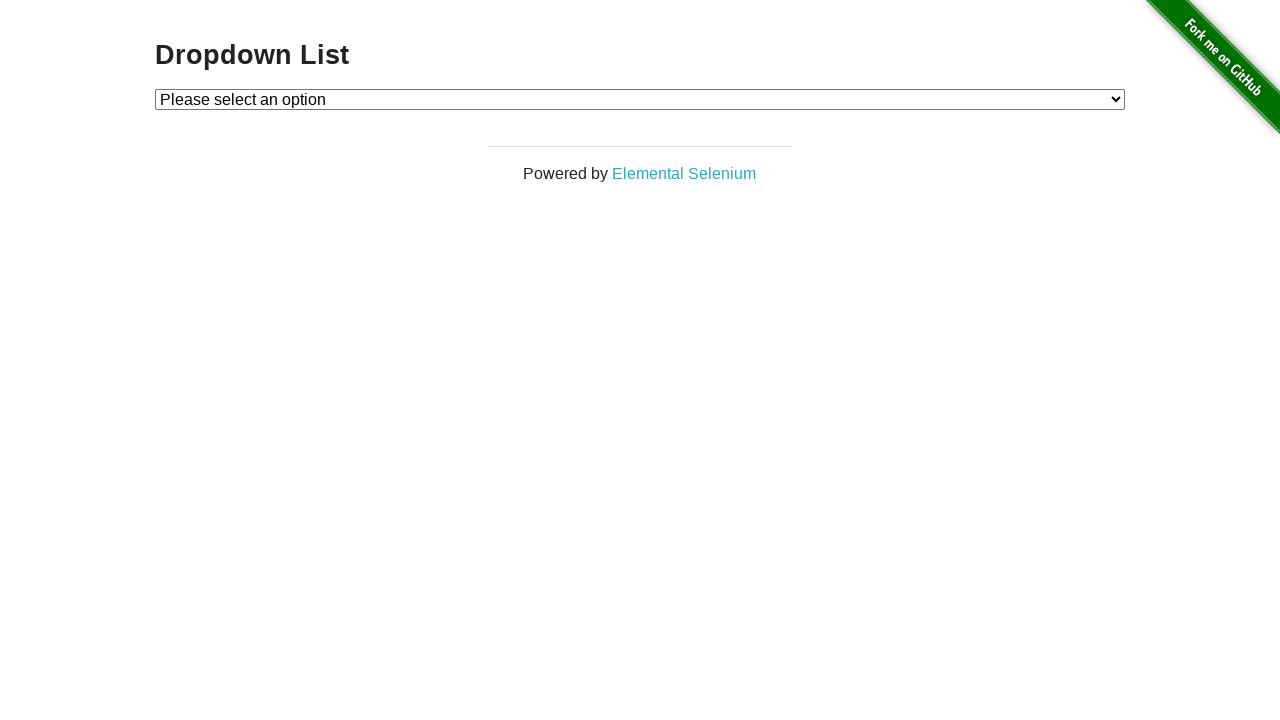

Located second option element (index 1)
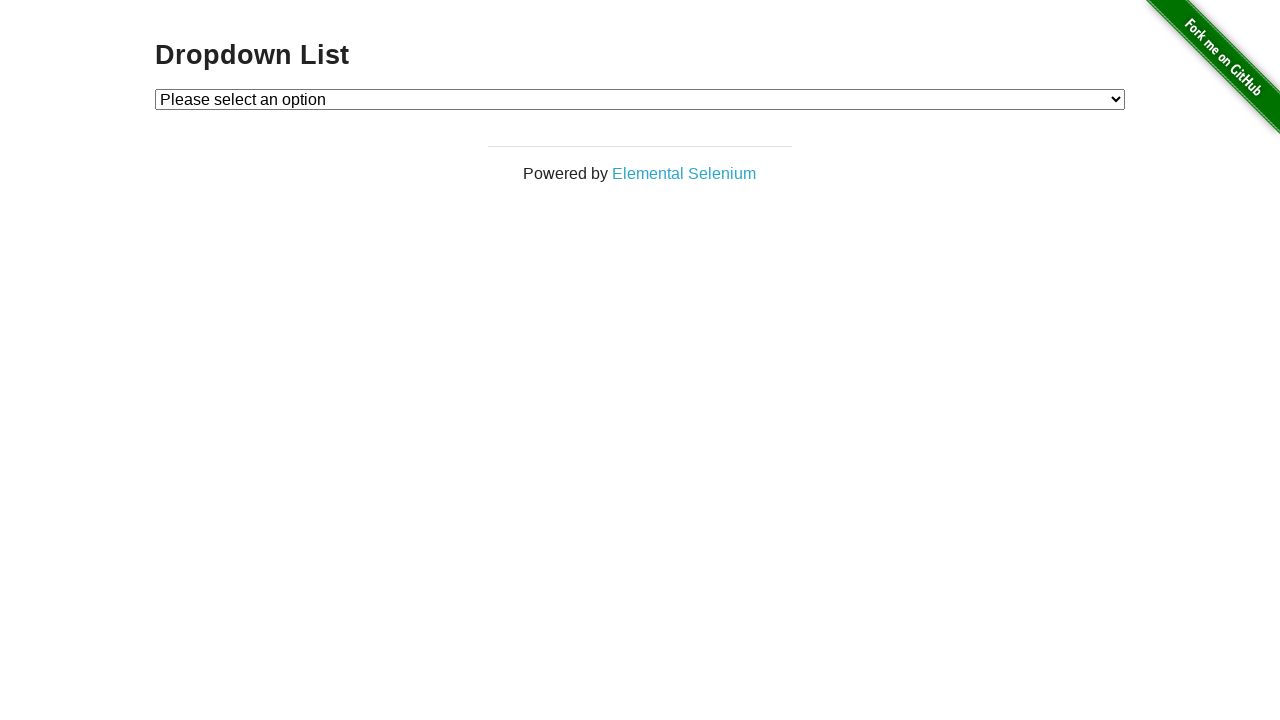

Verified first option is disabled
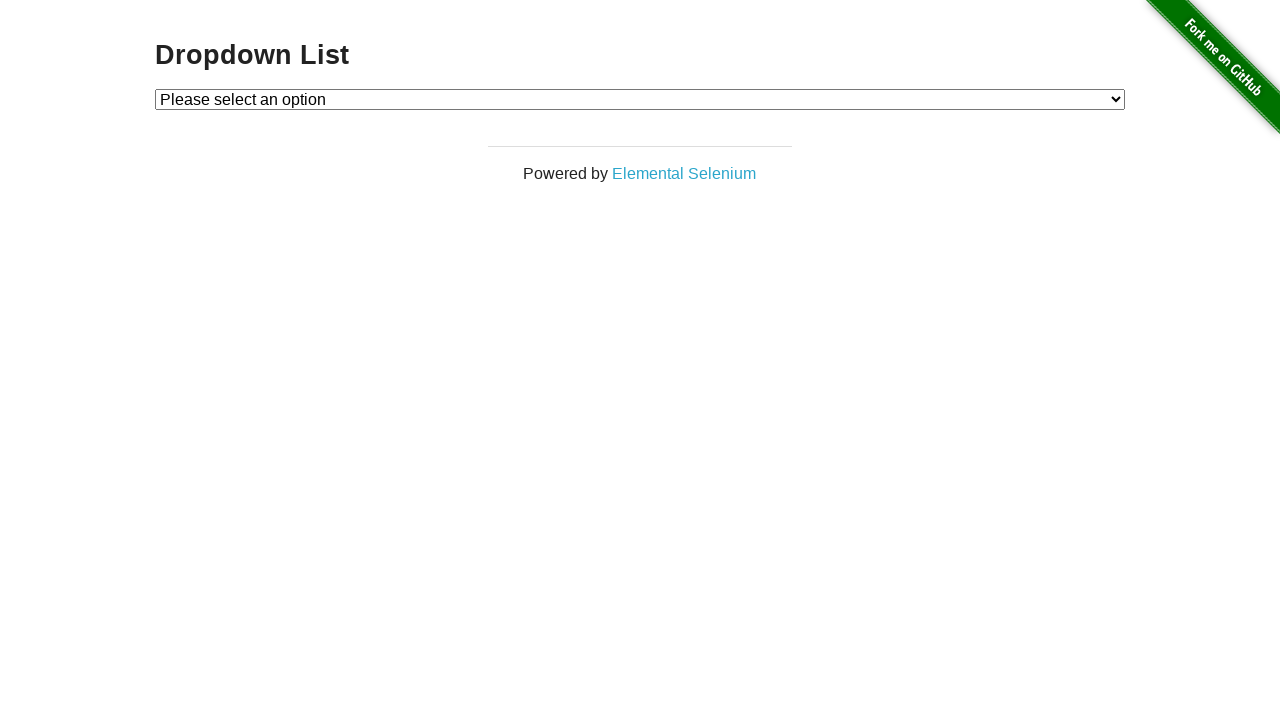

Verified second option is enabled
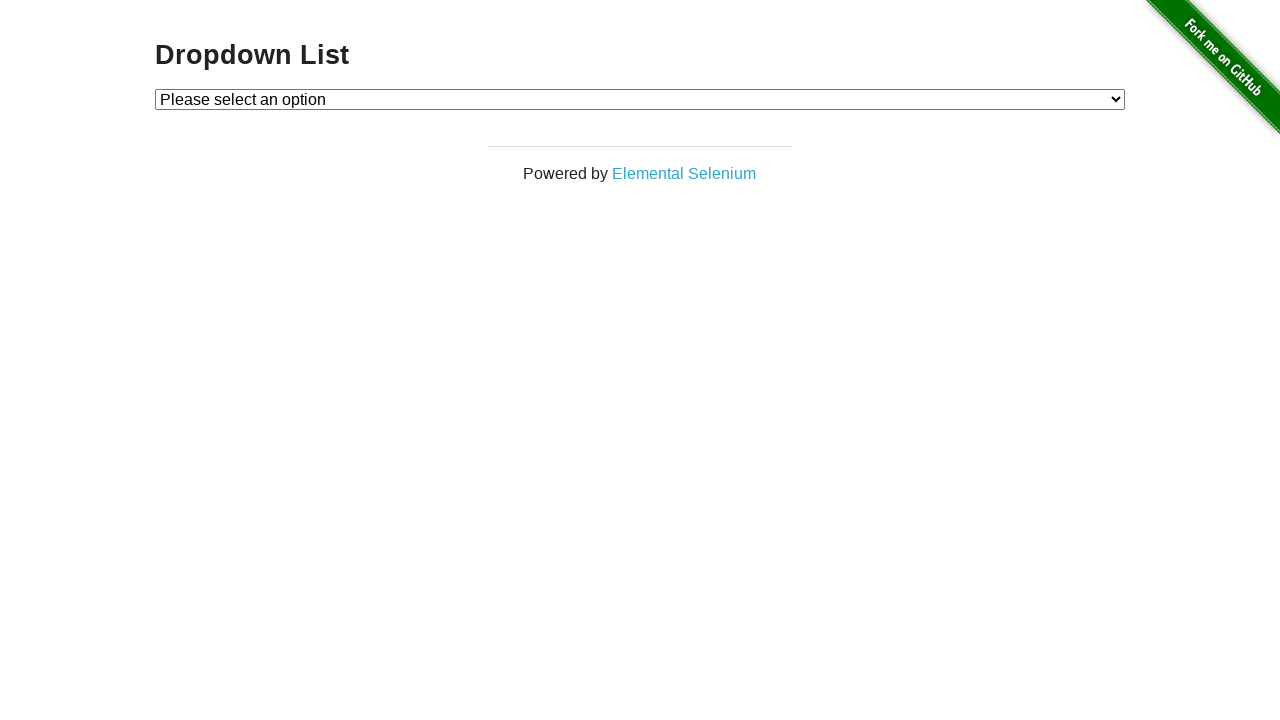

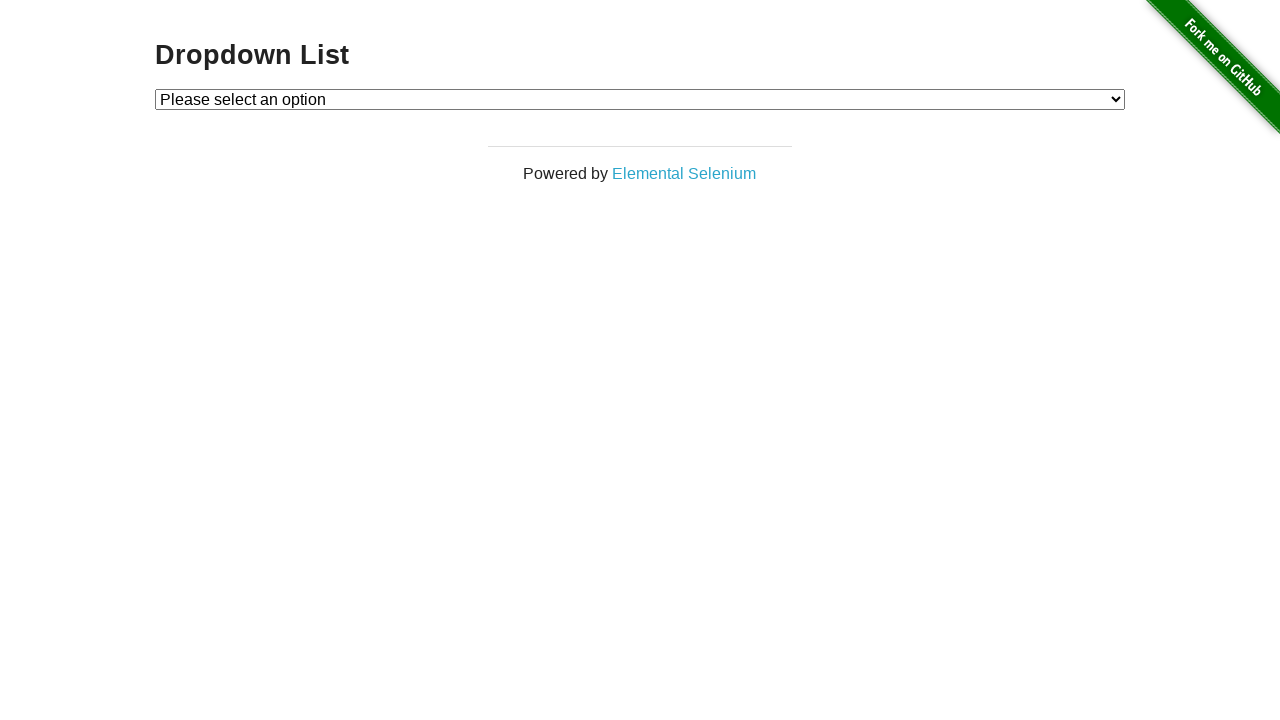